Tests an explicit wait scenario by waiting for a price element to show "100", clicking a book button, calculating a mathematical answer based on a displayed value, entering the result, and submitting the form.

Starting URL: http://suninjuly.github.io/explicit_wait2.html

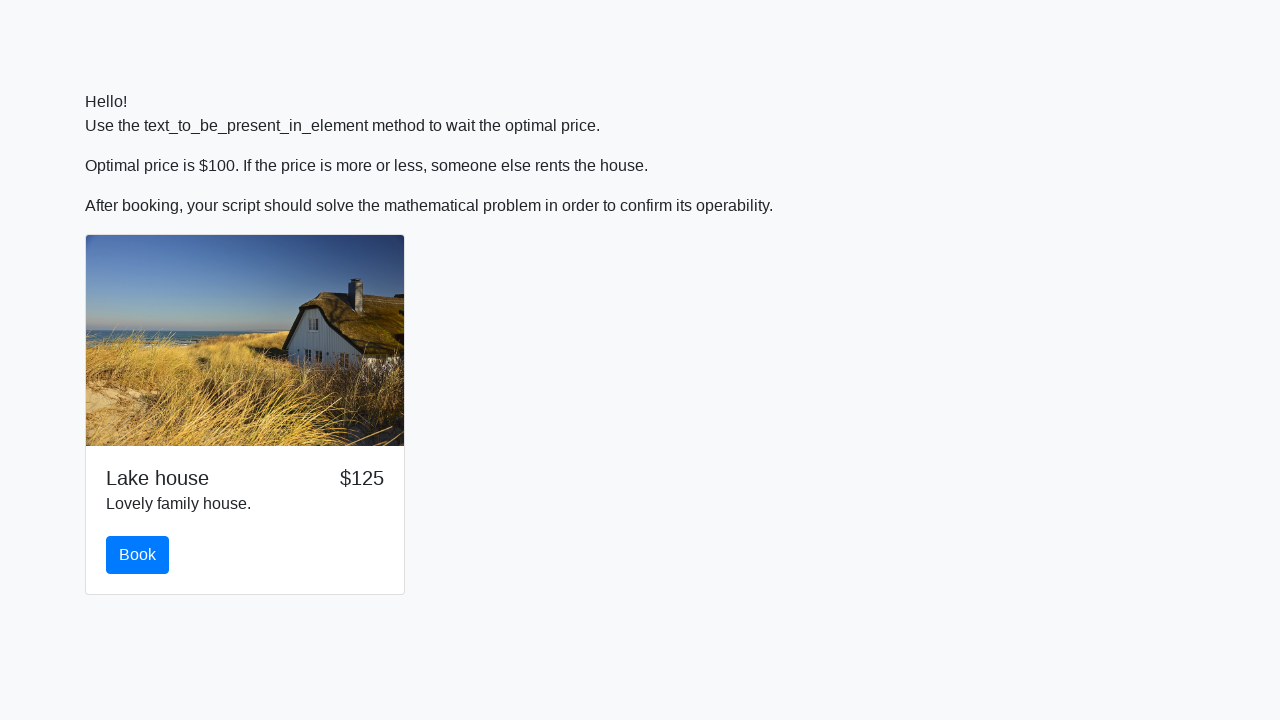

Waited for price element to display '100'
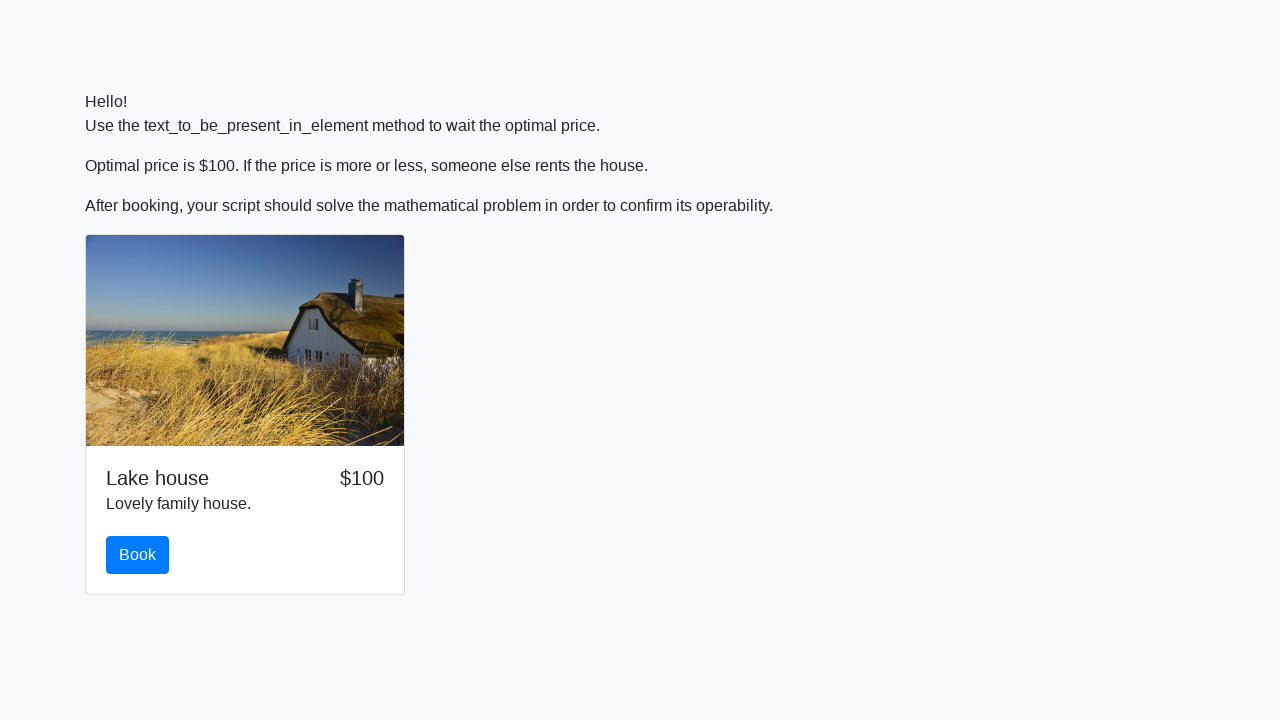

Clicked the book button at (138, 555) on #book
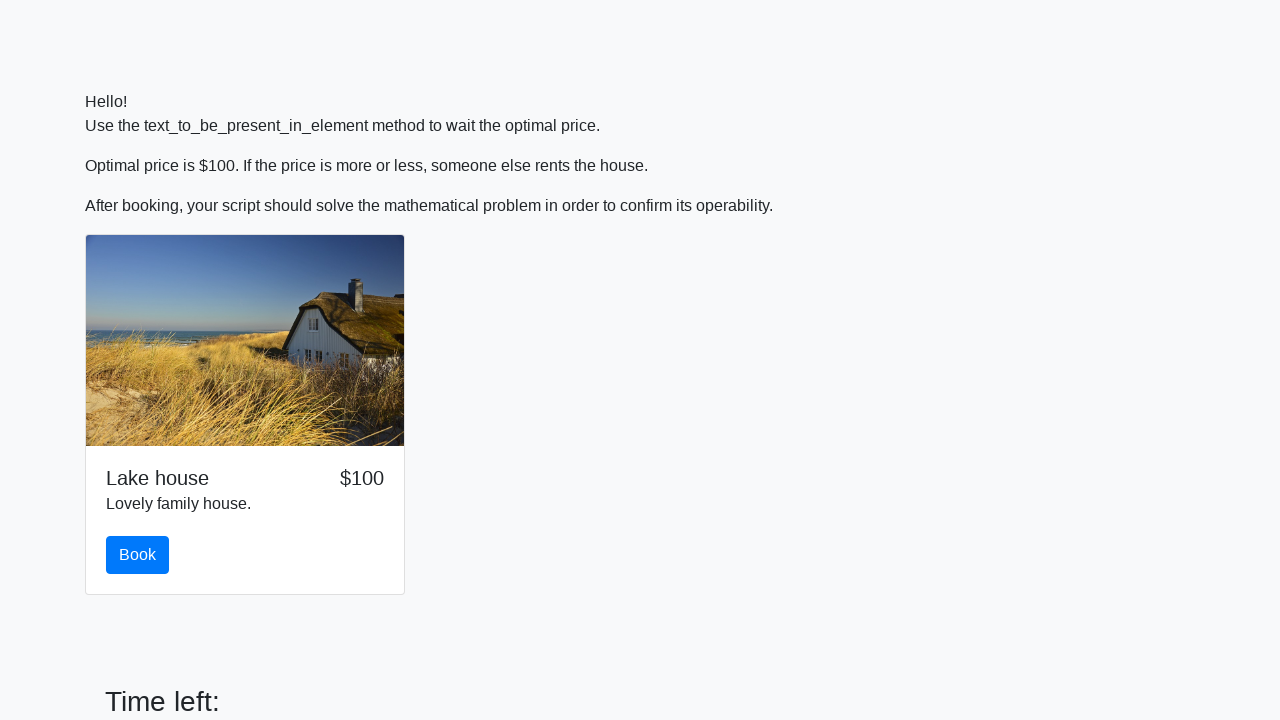

Retrieved treasure value for calculation: 837
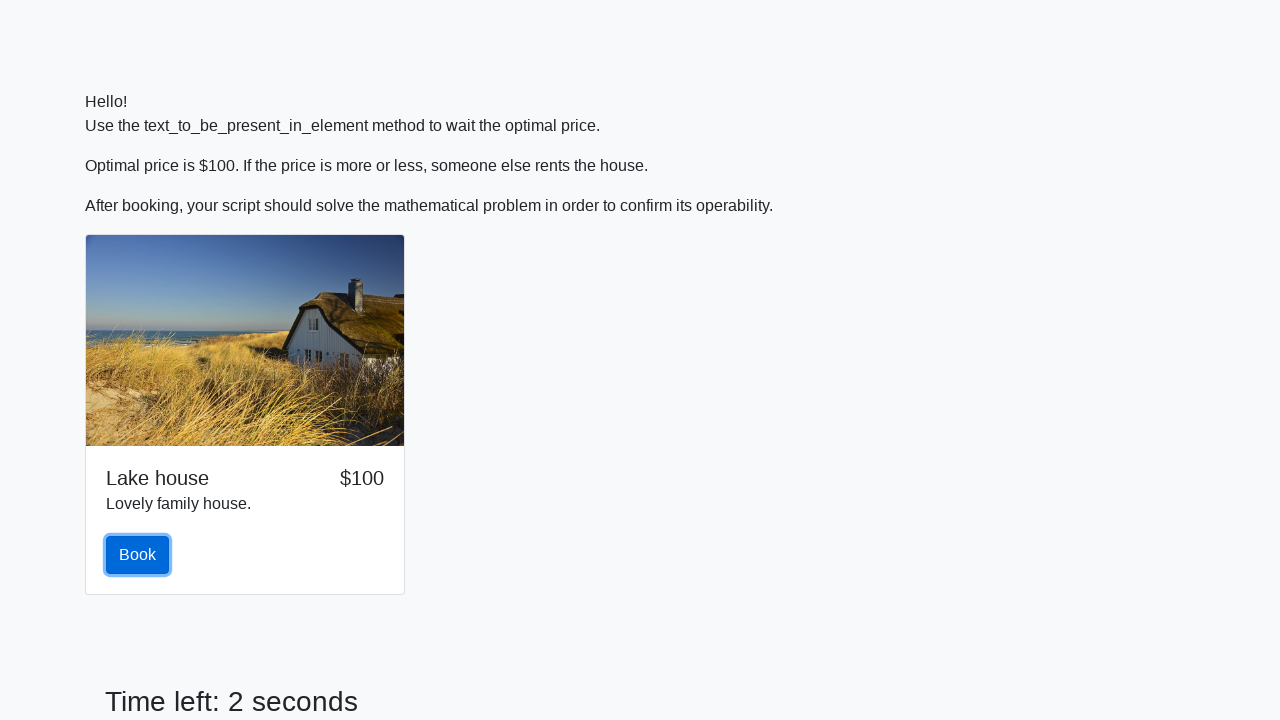

Calculated mathematical answer: 2.4571695835050766
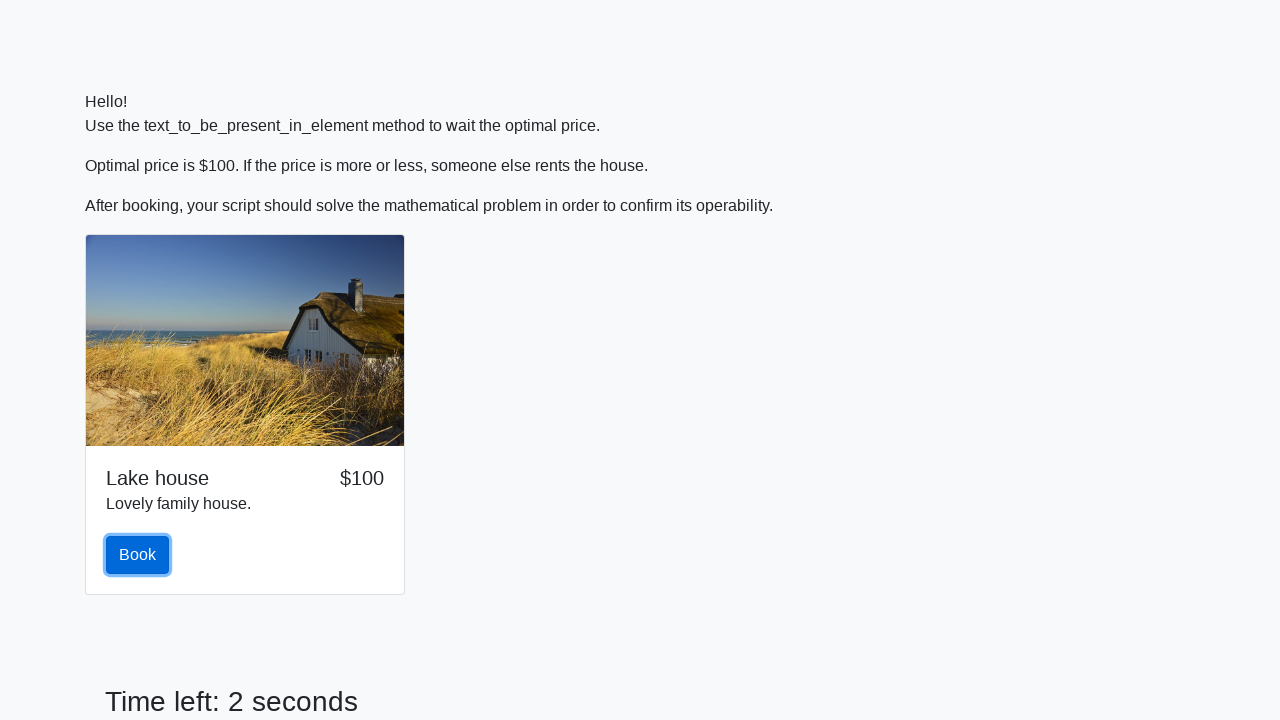

Filled answer field with calculated result on #answer
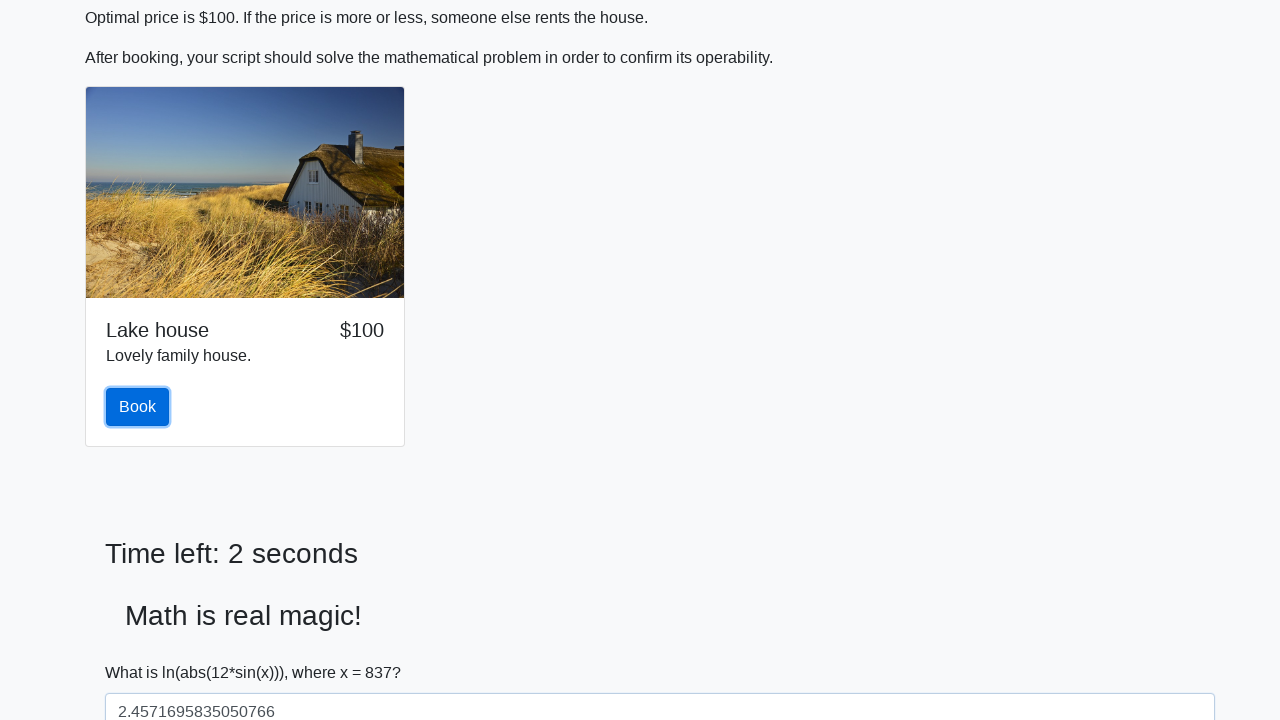

Clicked submit button to complete form at (143, 651) on [type=submit]
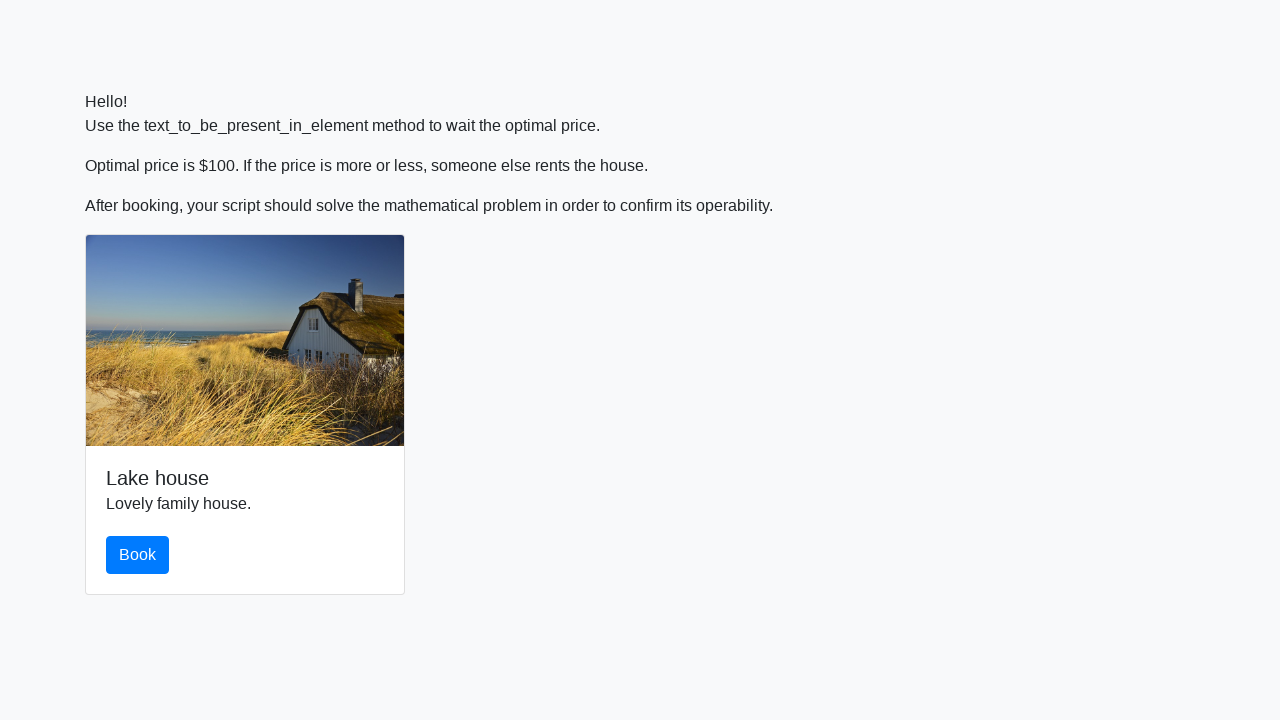

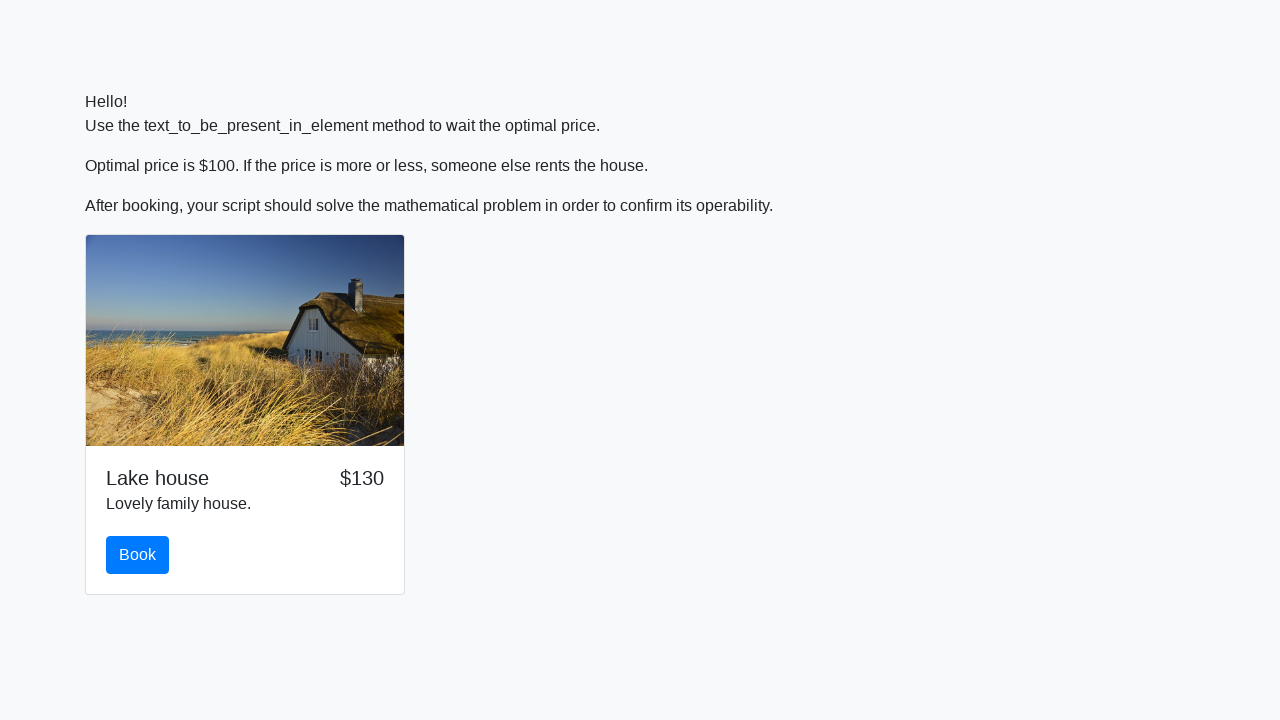